Tests window switching functionality by clicking a link that opens a new window, switching to that window, verifying its title and content, demonstrating multi-window handling in browser automation.

Starting URL: https://the-internet.herokuapp.com/windows

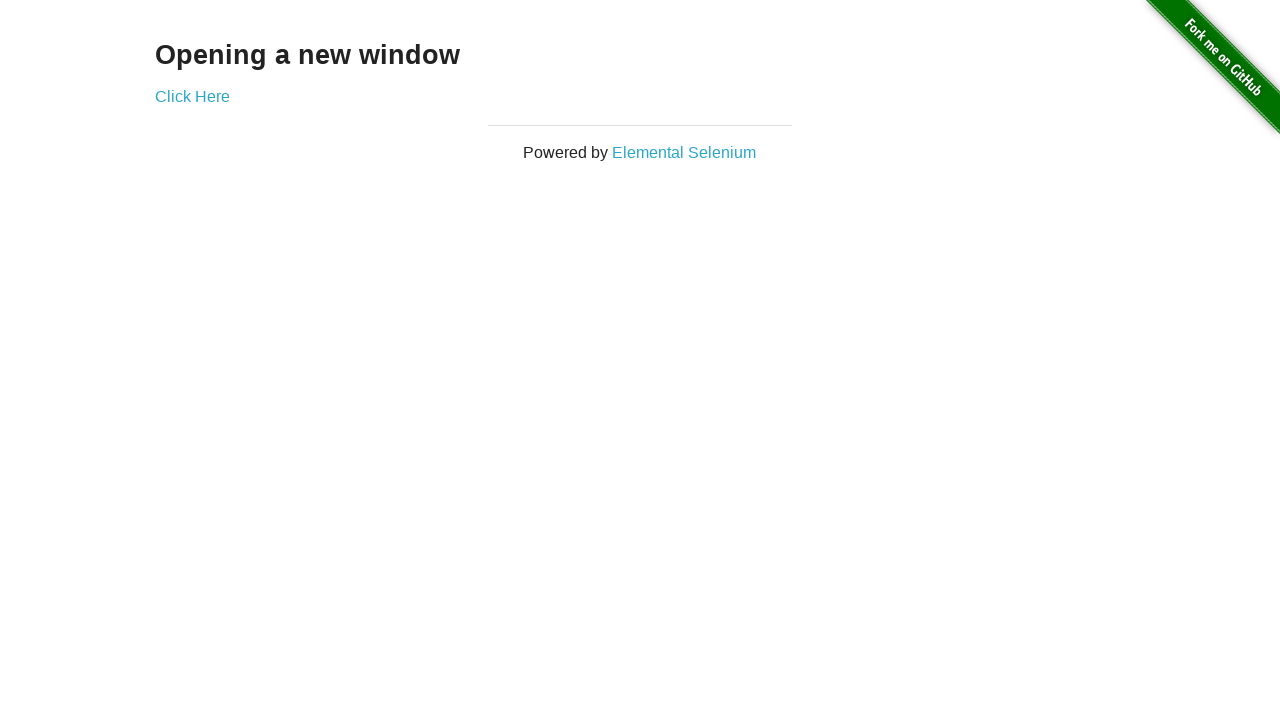

Verified 'Opening a new window' heading is present on the page
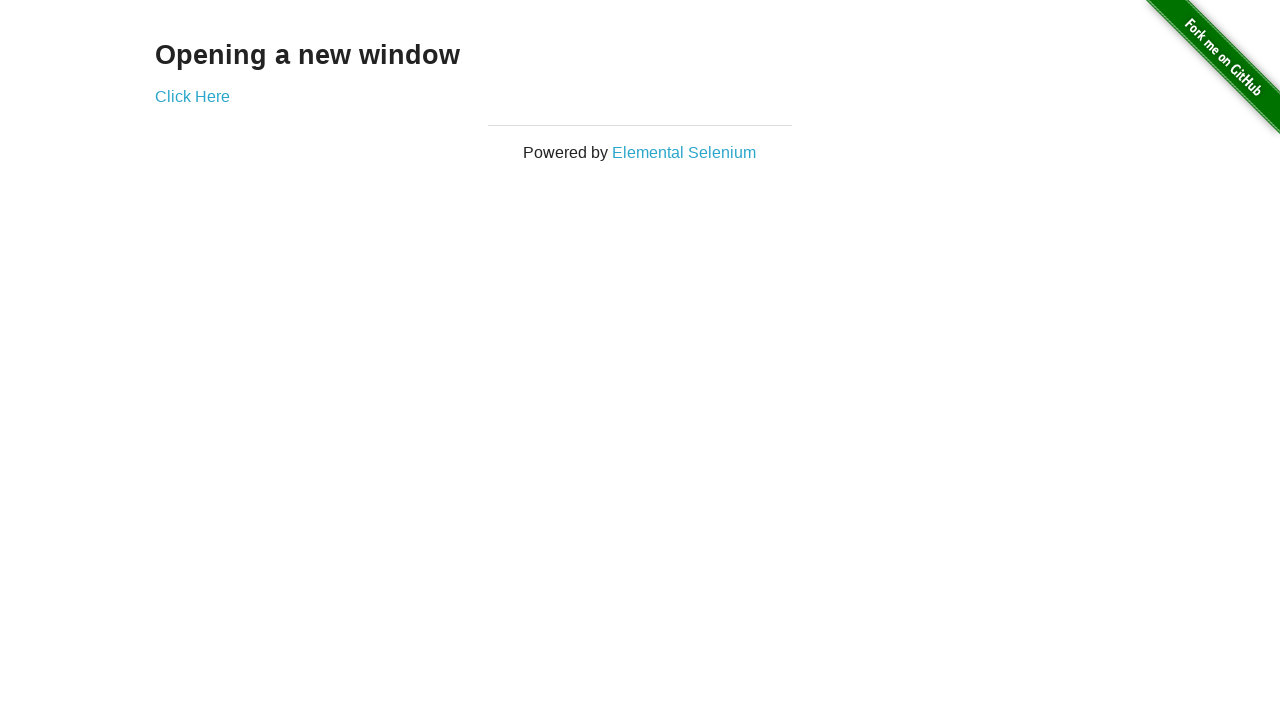

Verified initial page title is 'The Internet'
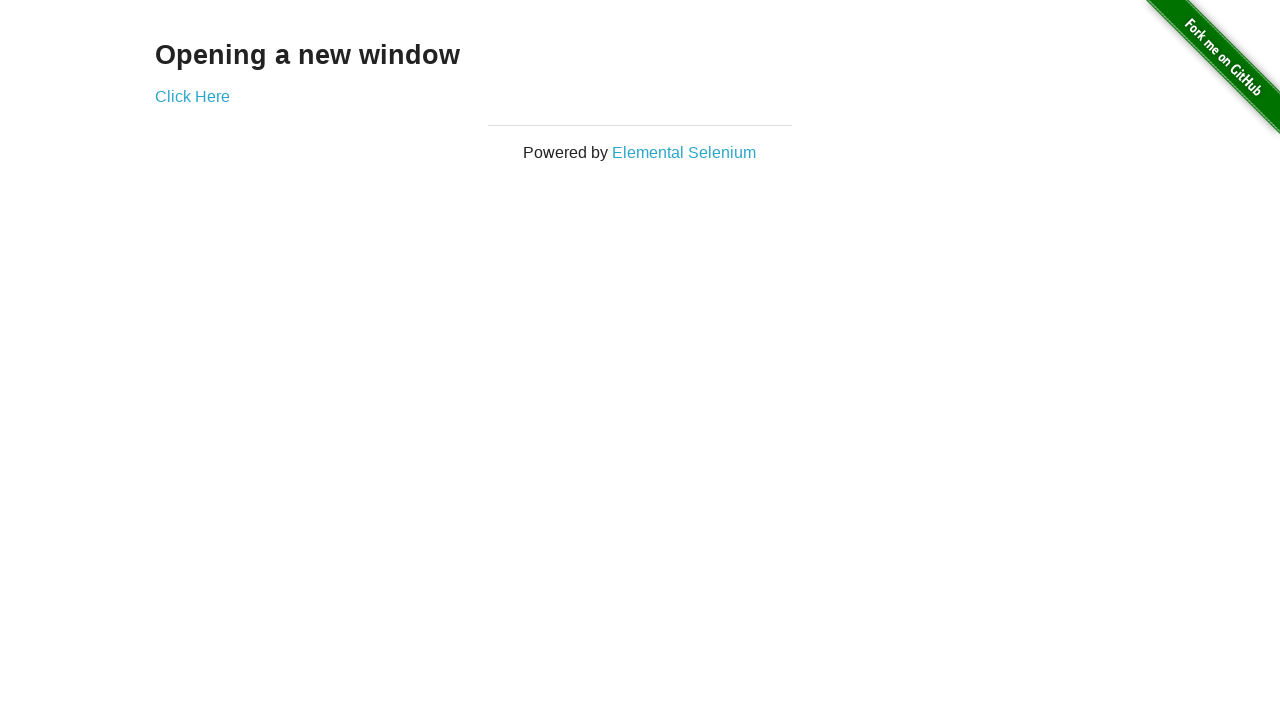

Clicked 'Click Here' link to open new window at (192, 96) on xpath=//a[text()='Click Here']
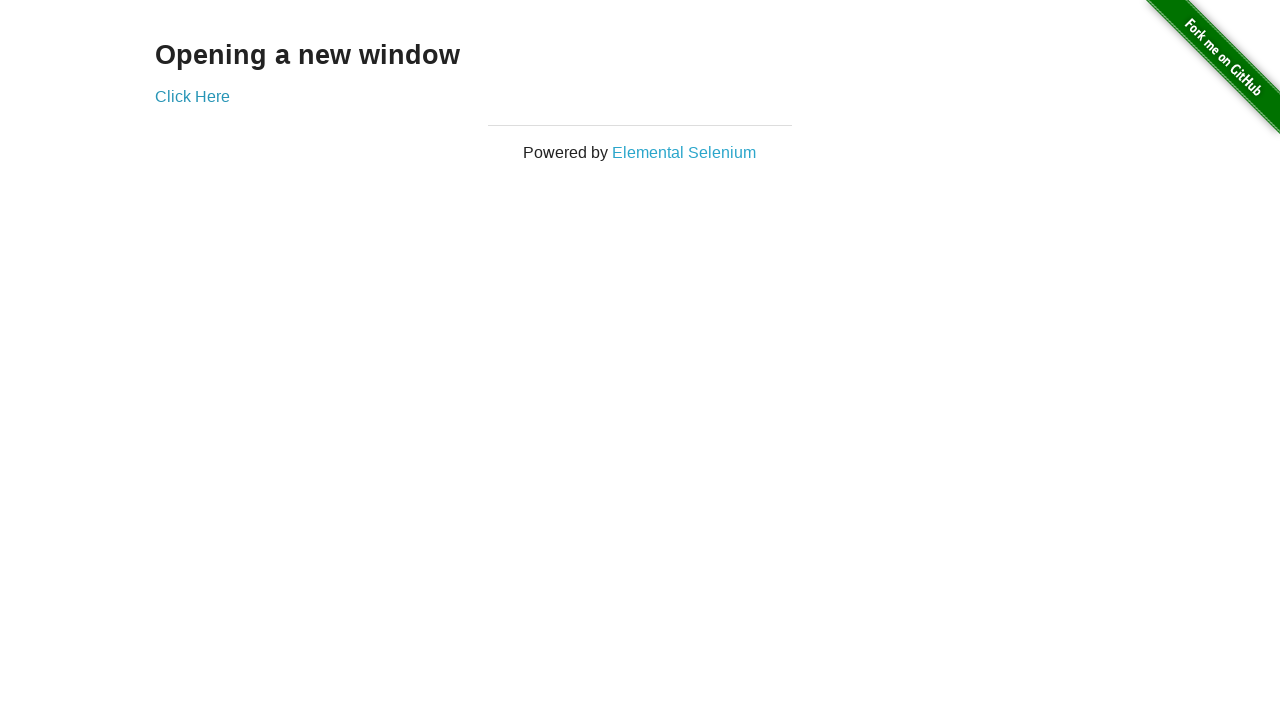

Captured new window/page reference
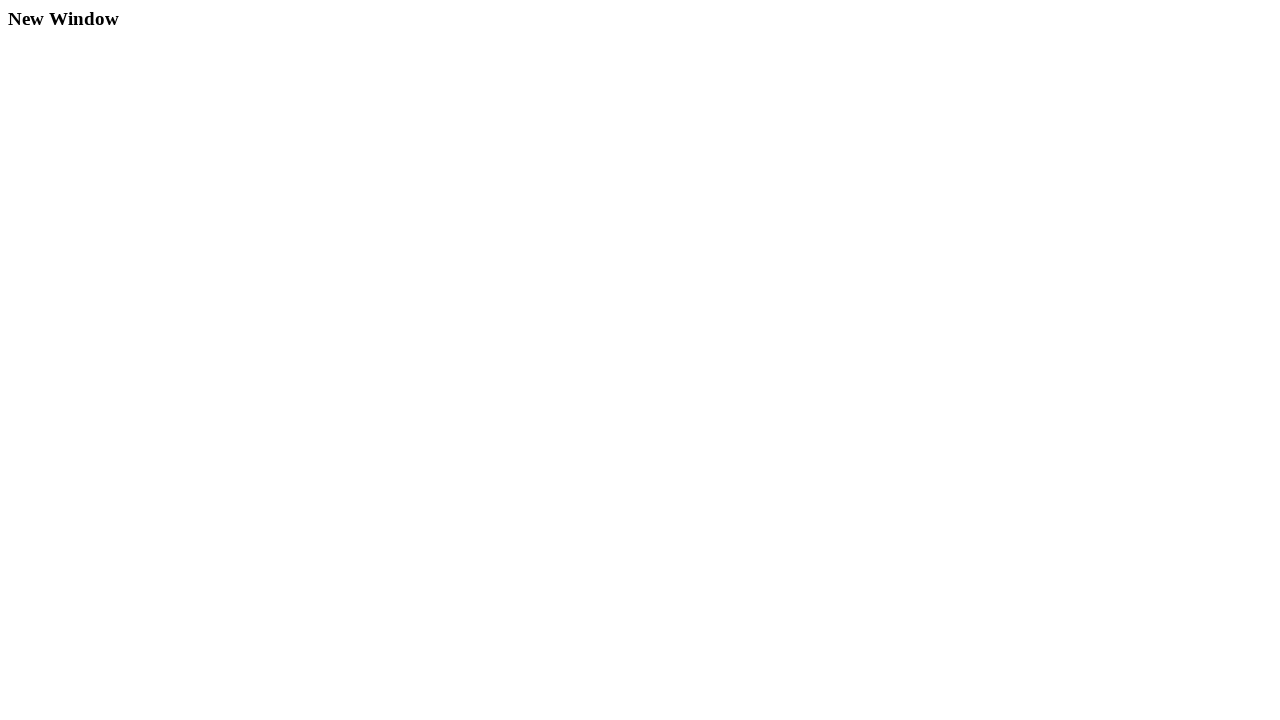

Waited for new page to fully load
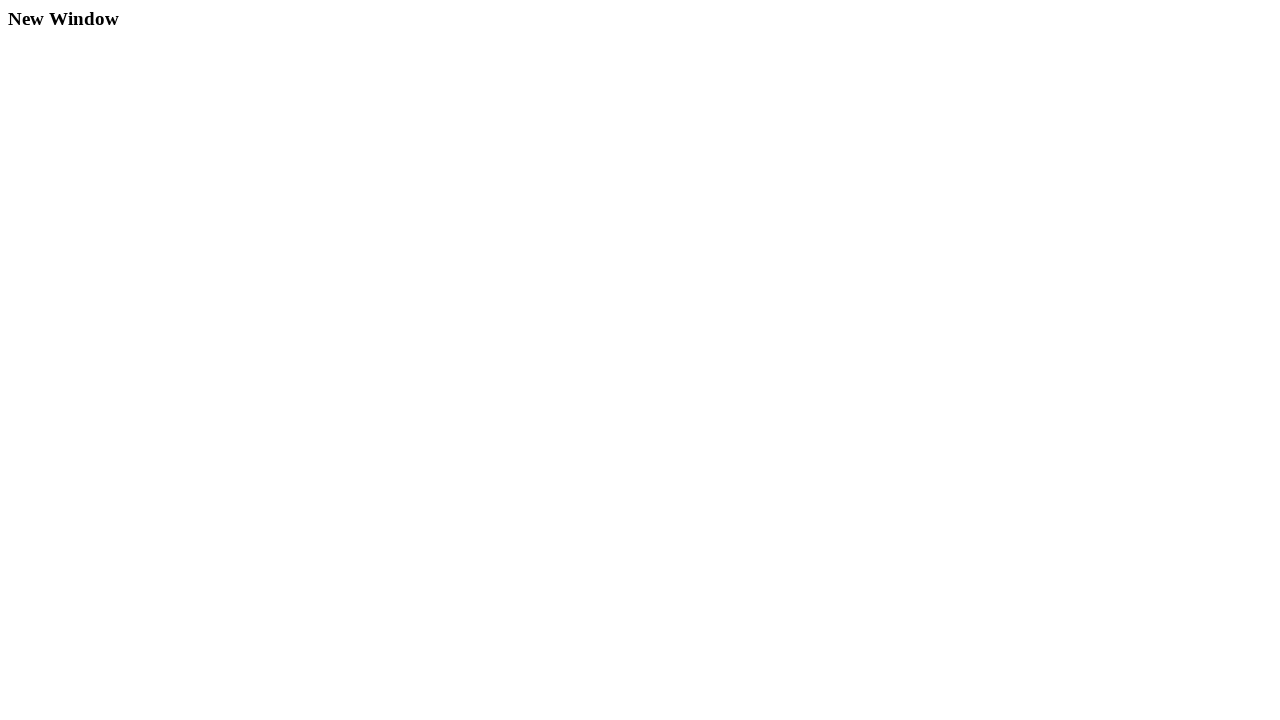

Verified new window title is 'New Window'
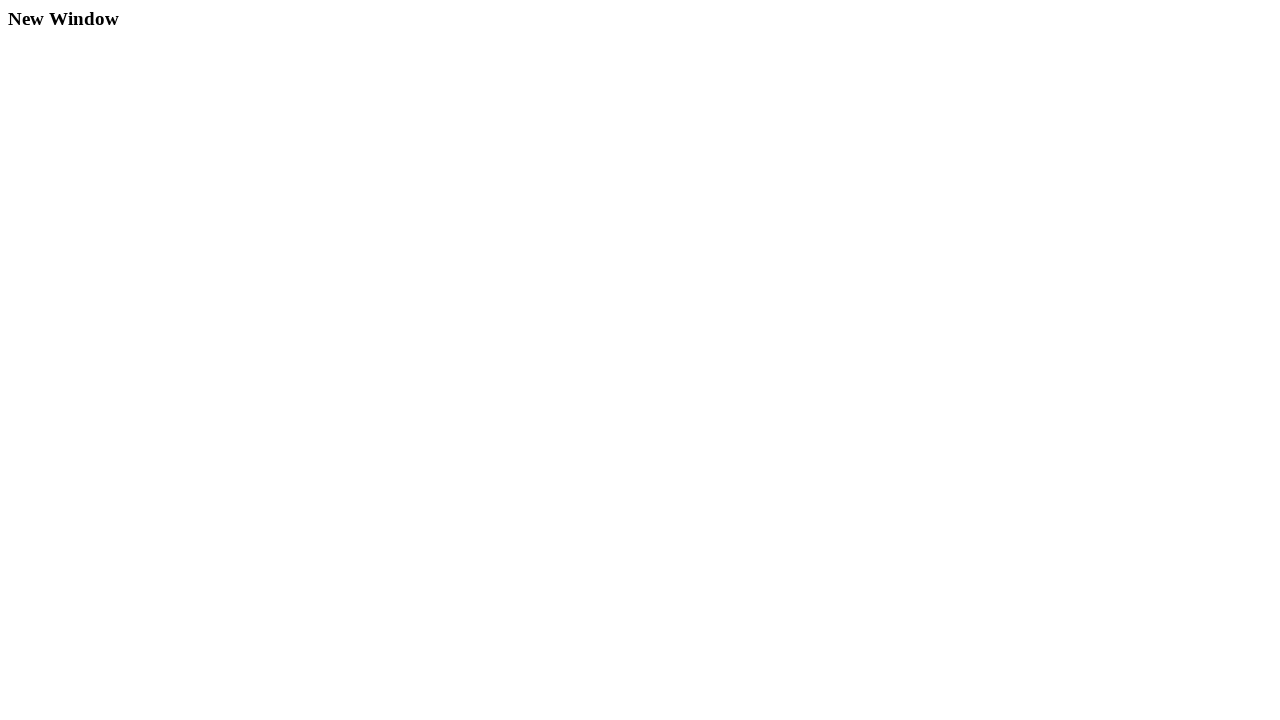

Verified 'New Window' heading is present in new page content
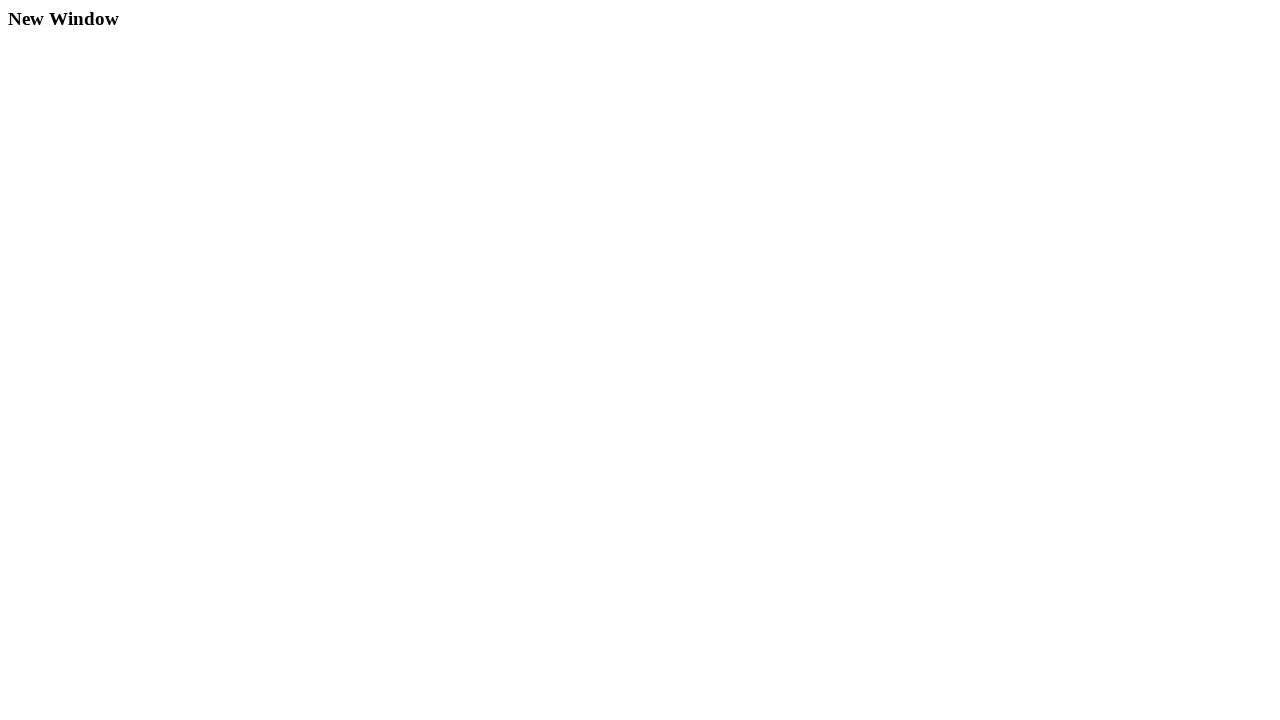

Switched back to original page
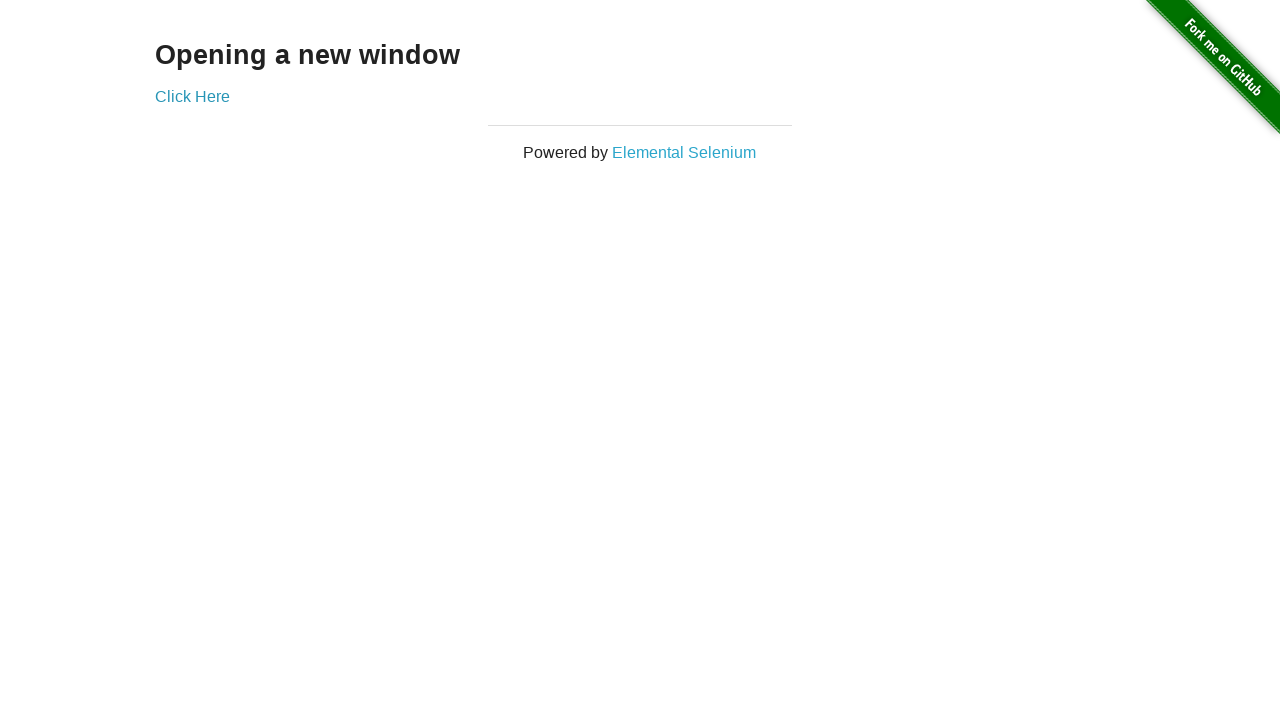

Verified original page title is still 'The Internet' after switching windows
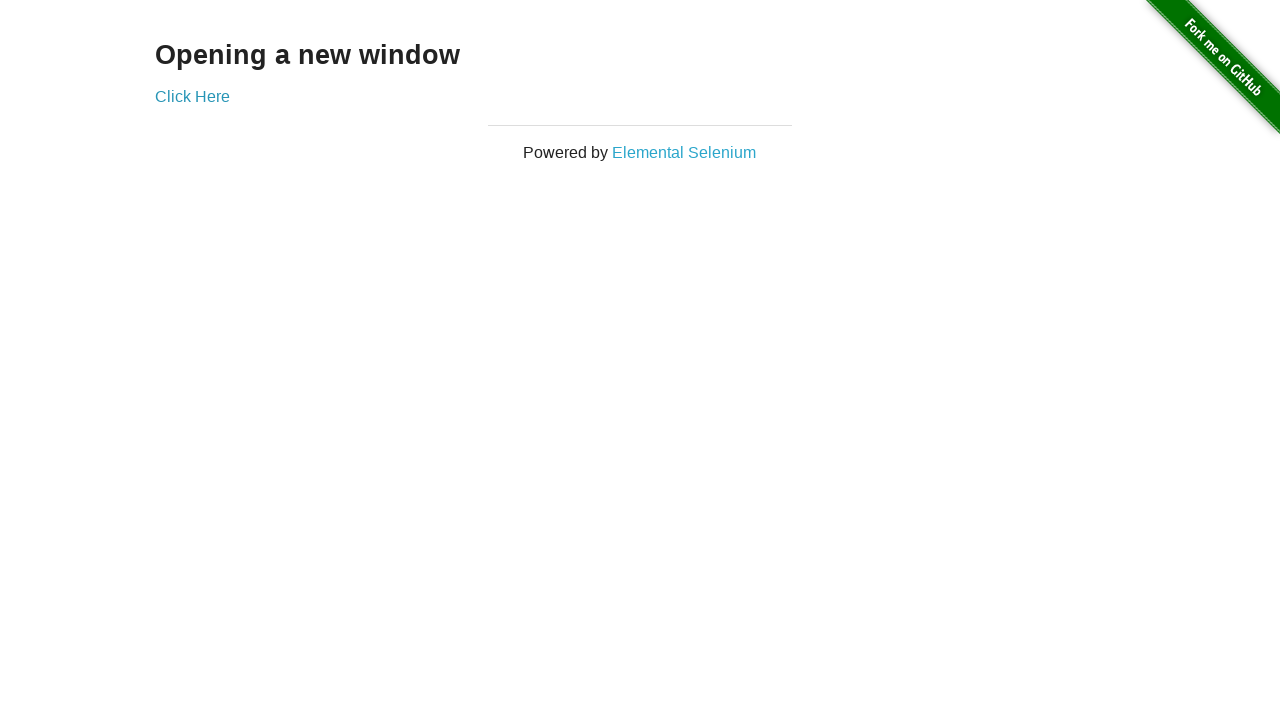

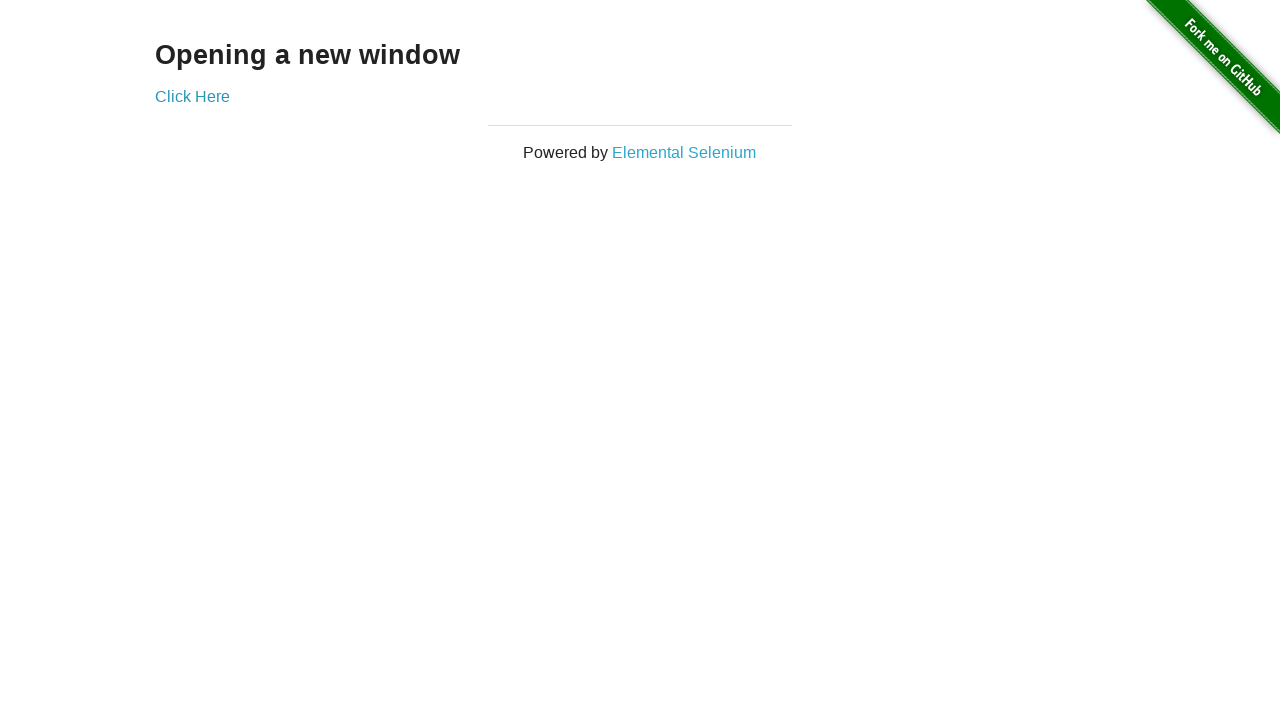